Navigates to the OrangeHRM login page and verifies the page loads successfully by waiting for content to appear.

Starting URL: https://opensource-demo.orangehrmlive.com/web/index.php/auth/login

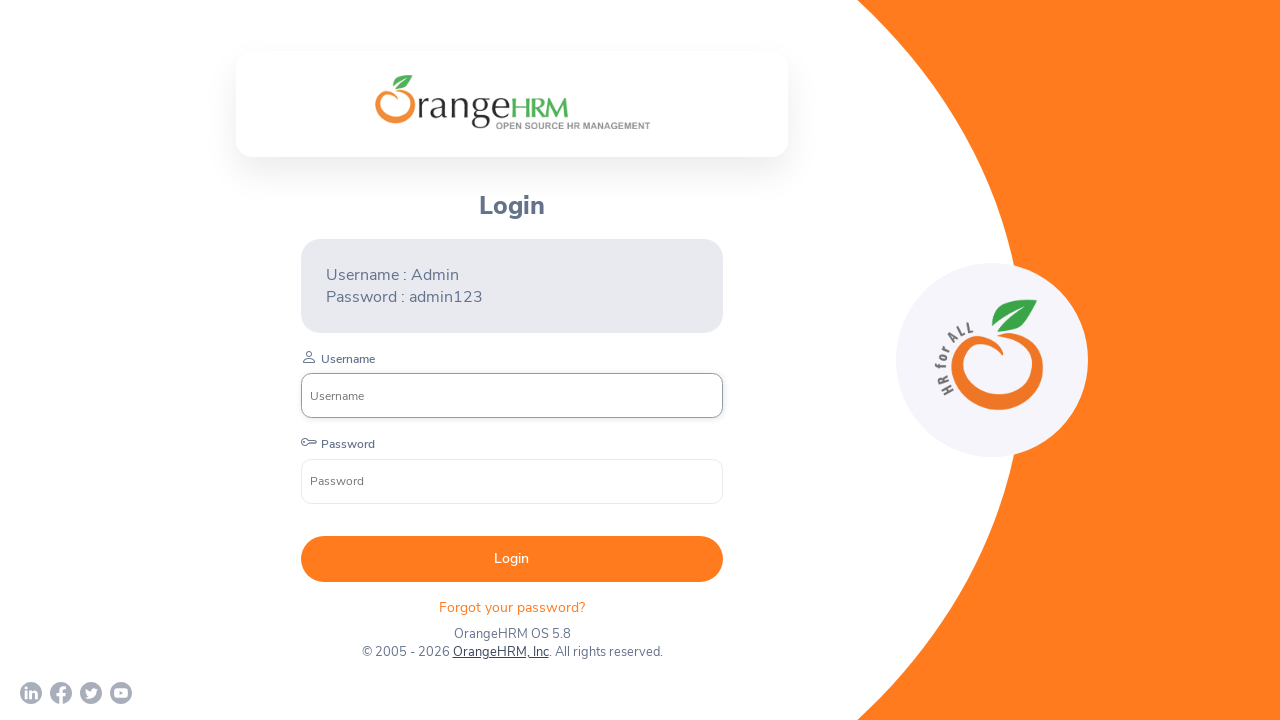

Waited for network idle state on OrangeHRM login page
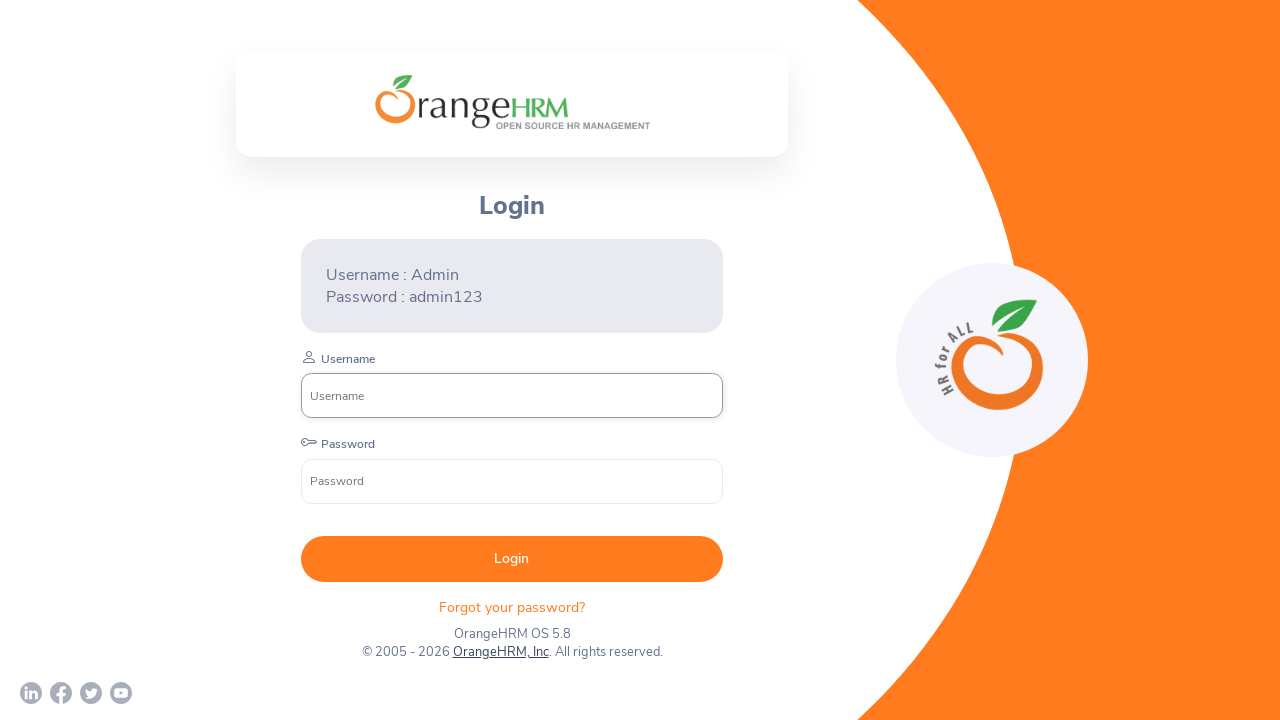

Login form appeared and is visible
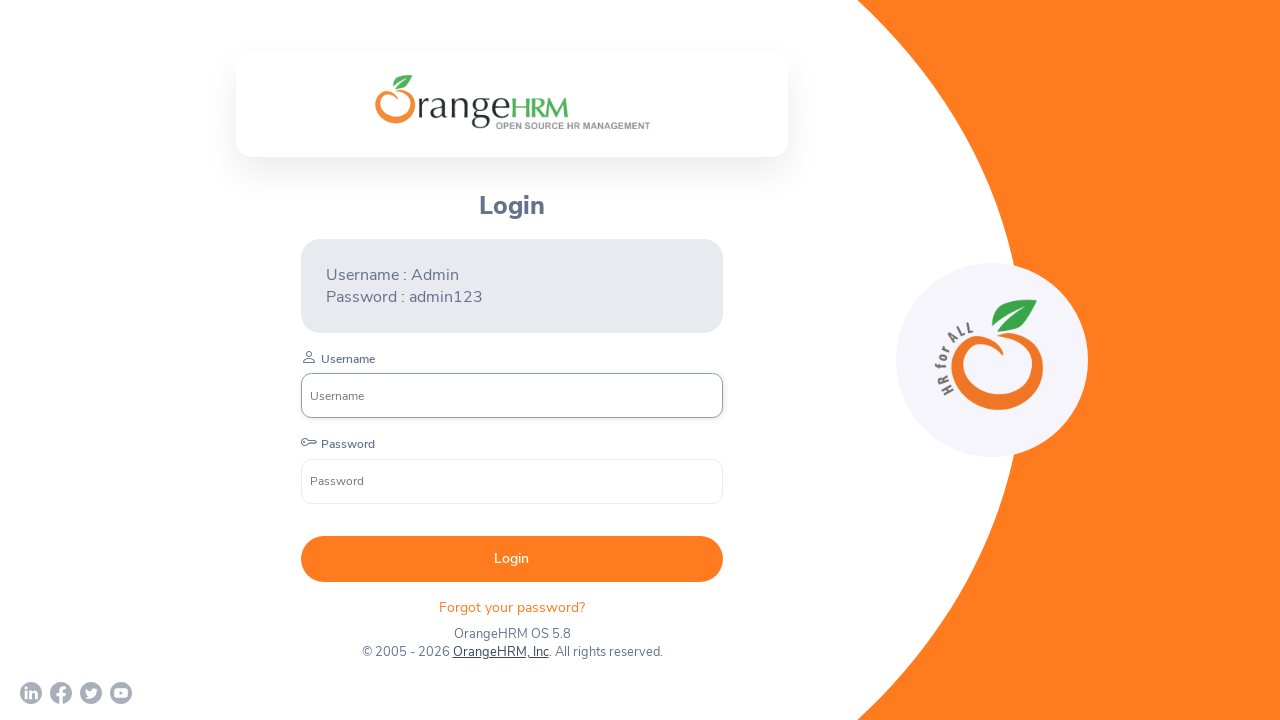

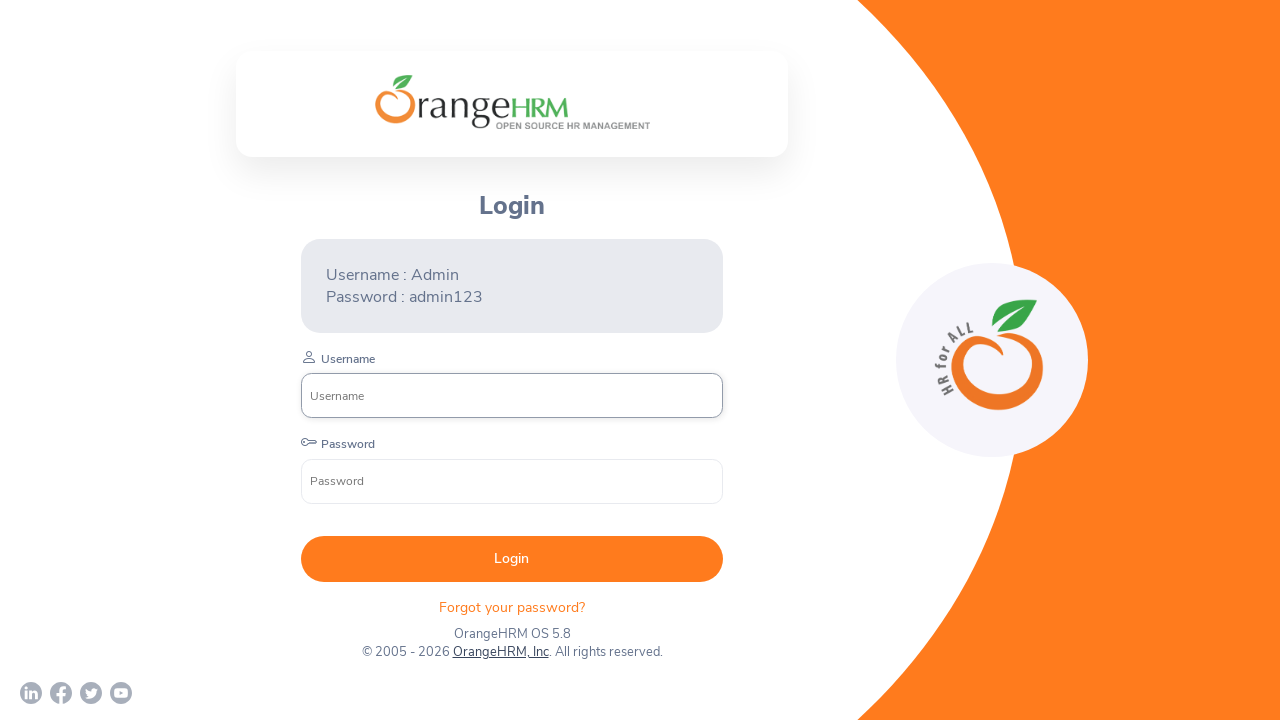